Tests dynamic controls by checking the checkbox state and clicking the Remove button, then waiting for a message to appear

Starting URL: https://practice.expandtesting.com/dynamic-controls

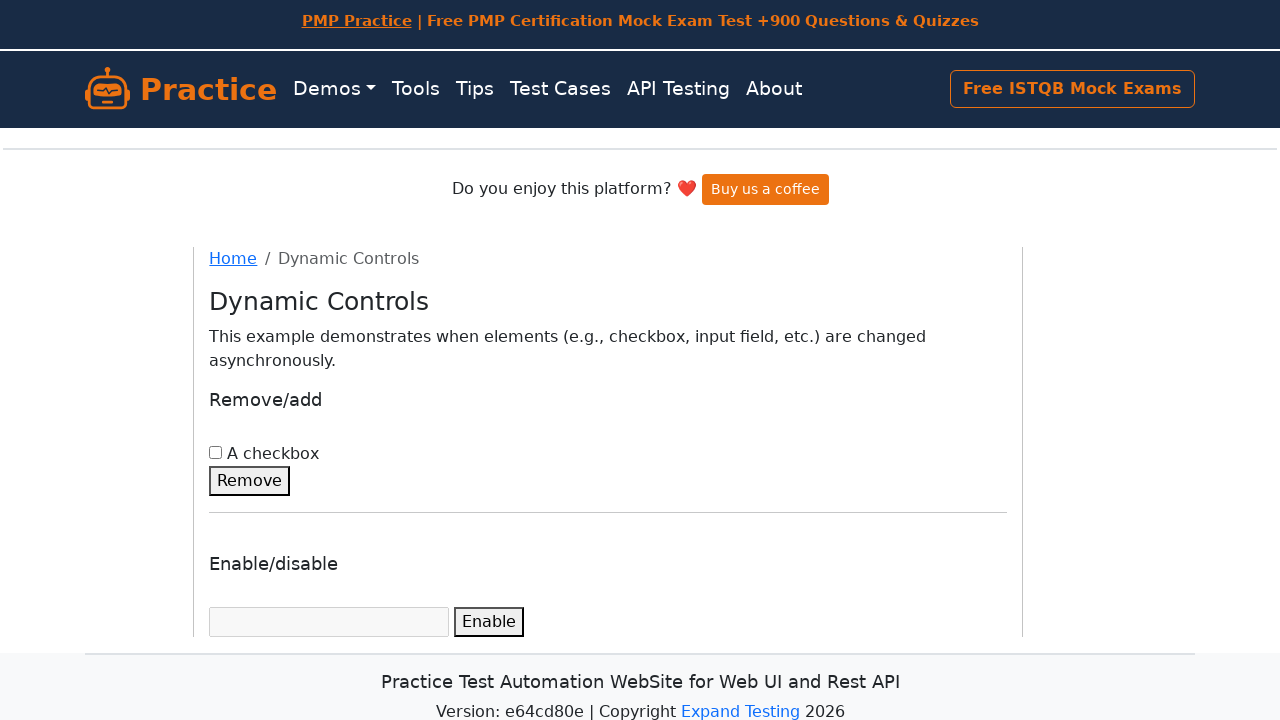

Checked checkbox state
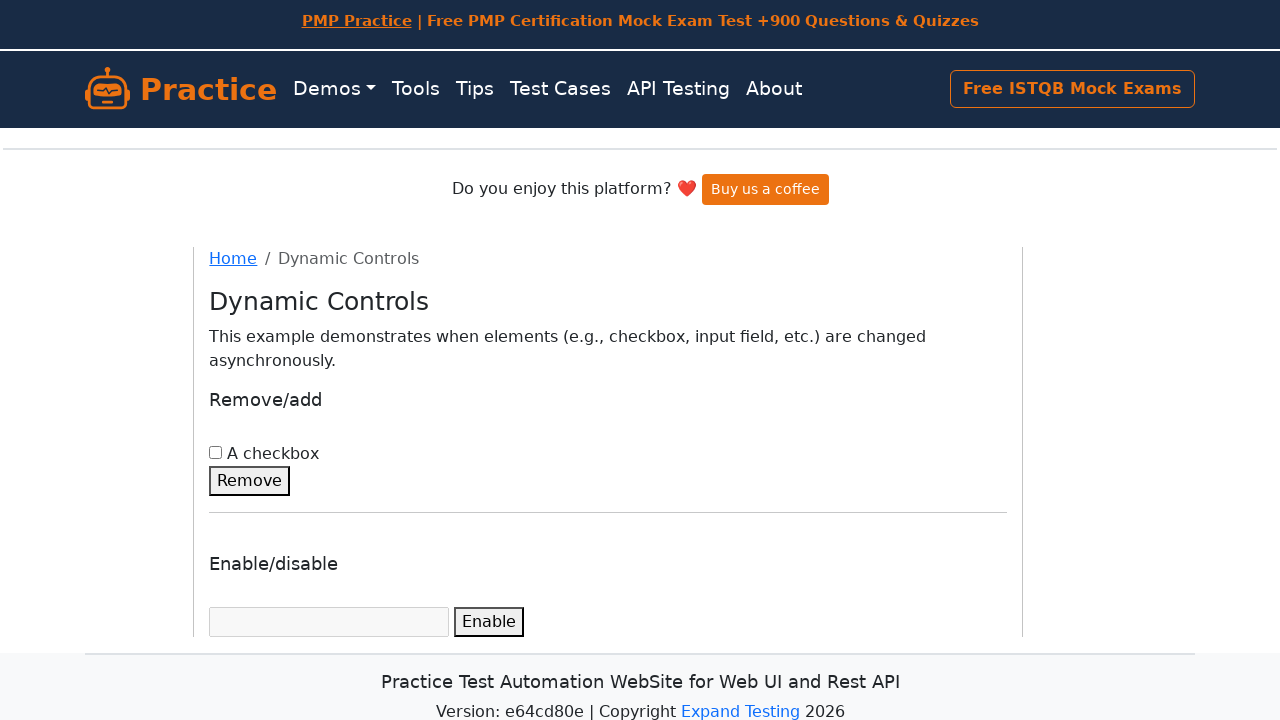

Clicked the Remove button at (250, 481) on xpath=//button[contains(text(),'Remove')]
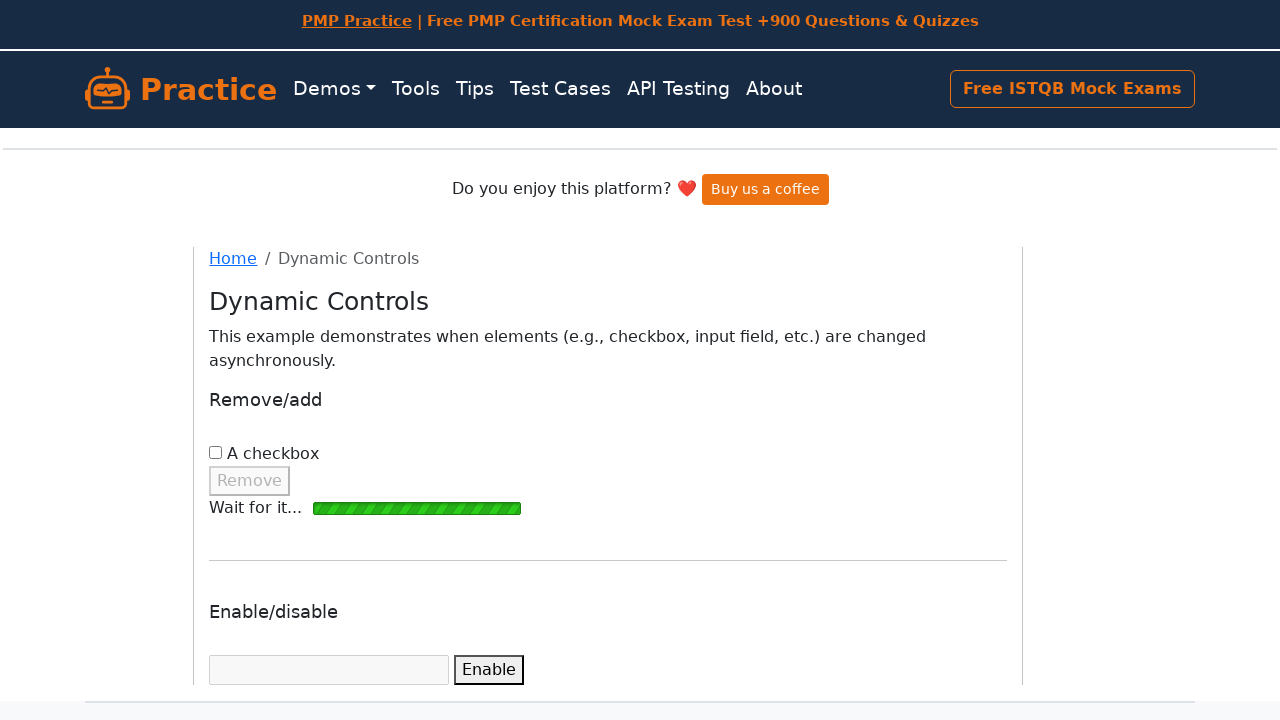

Message element appeared after removing checkbox
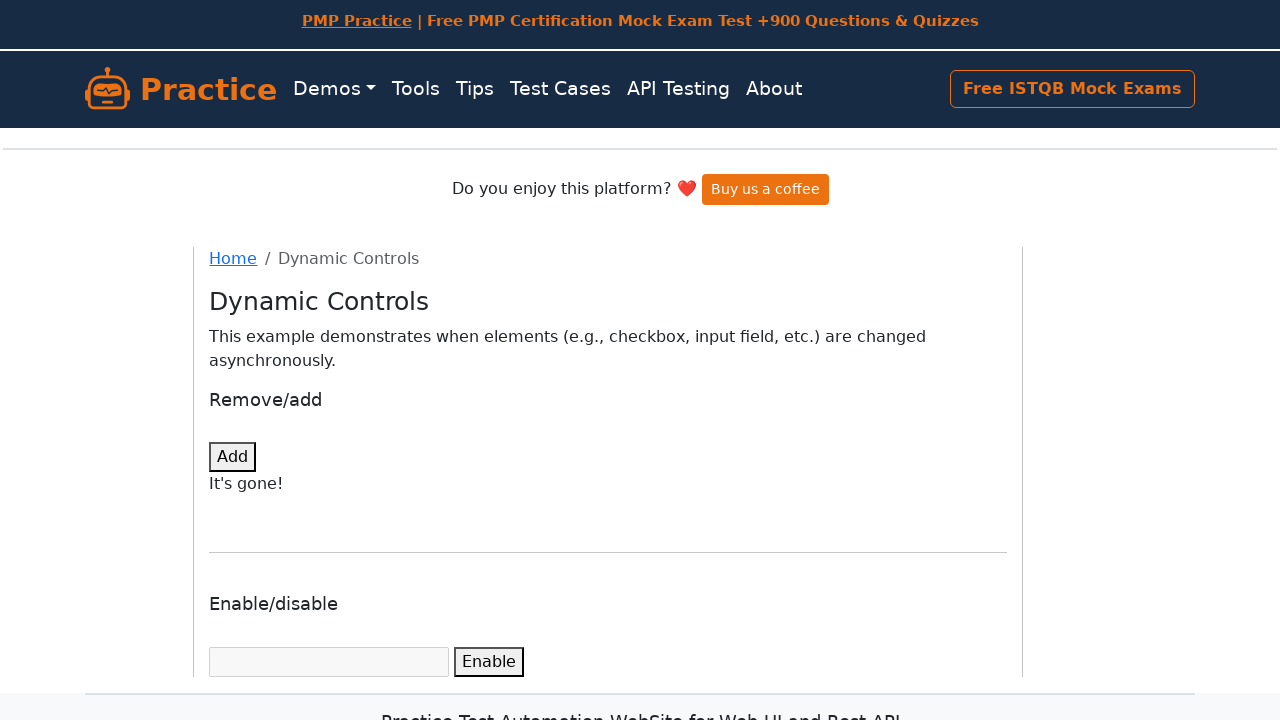

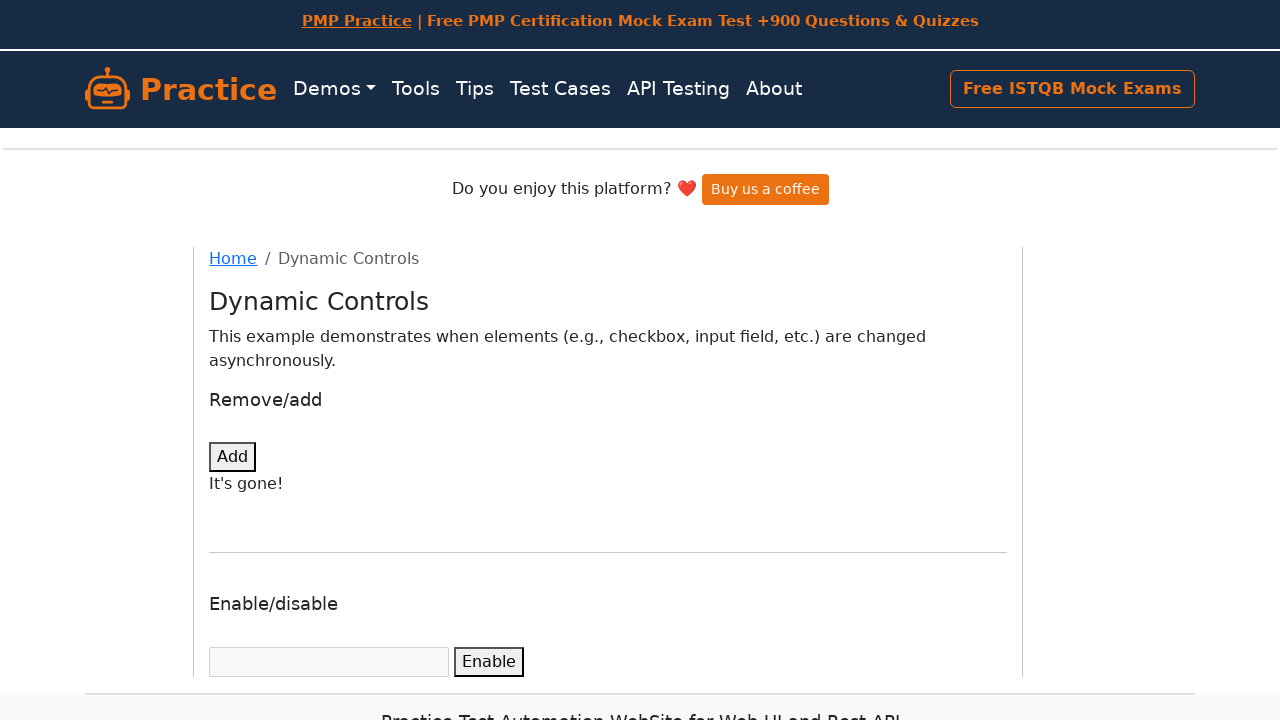